Tests BrowserStack homepage title verification using soft assertions by navigating to the page and checking the title

Starting URL: https://www.browserstack.com/

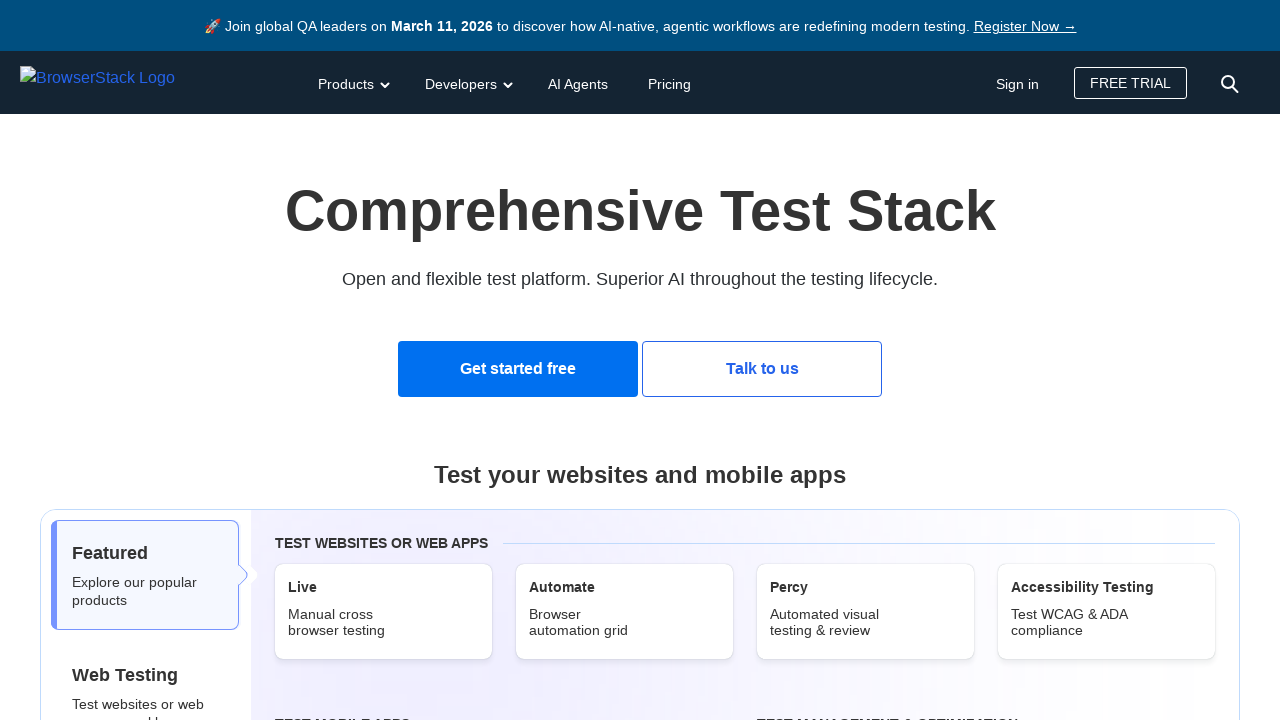

Waited for page to load - DOM content loaded
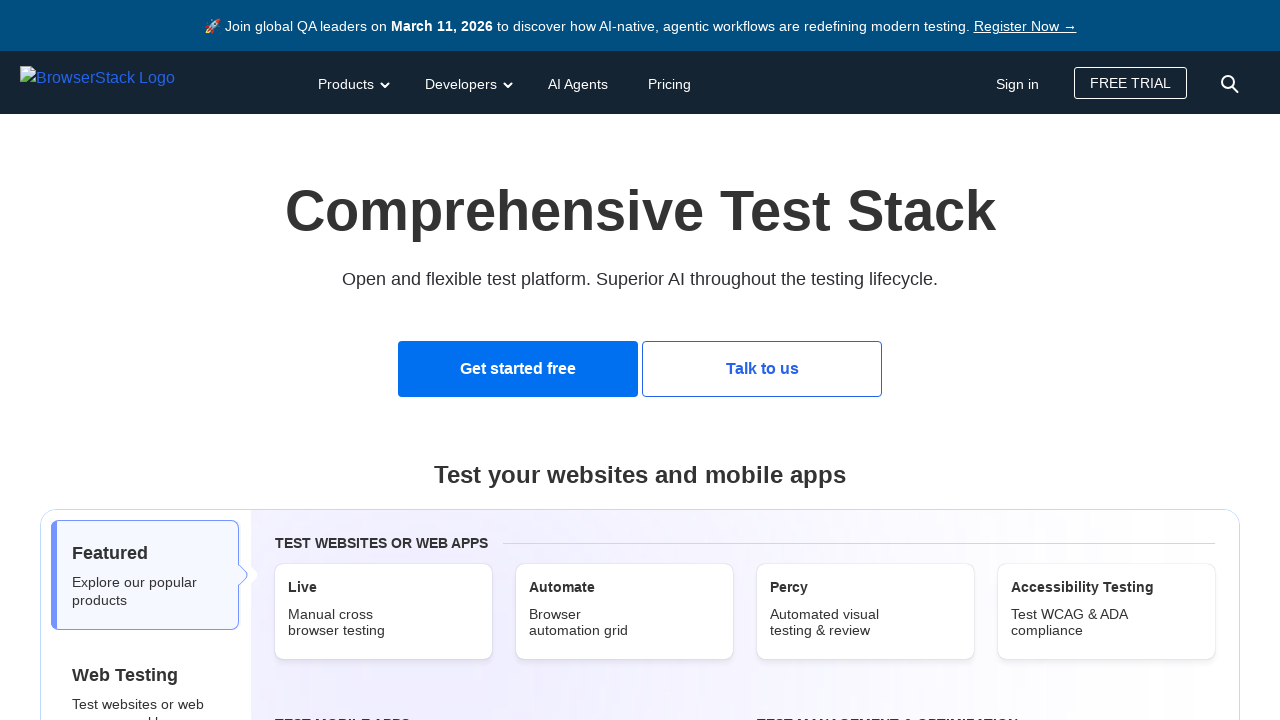

Retrieved initial page title: 'Most Reliable App & Cross Browser Testing Platform | BrowserStack'
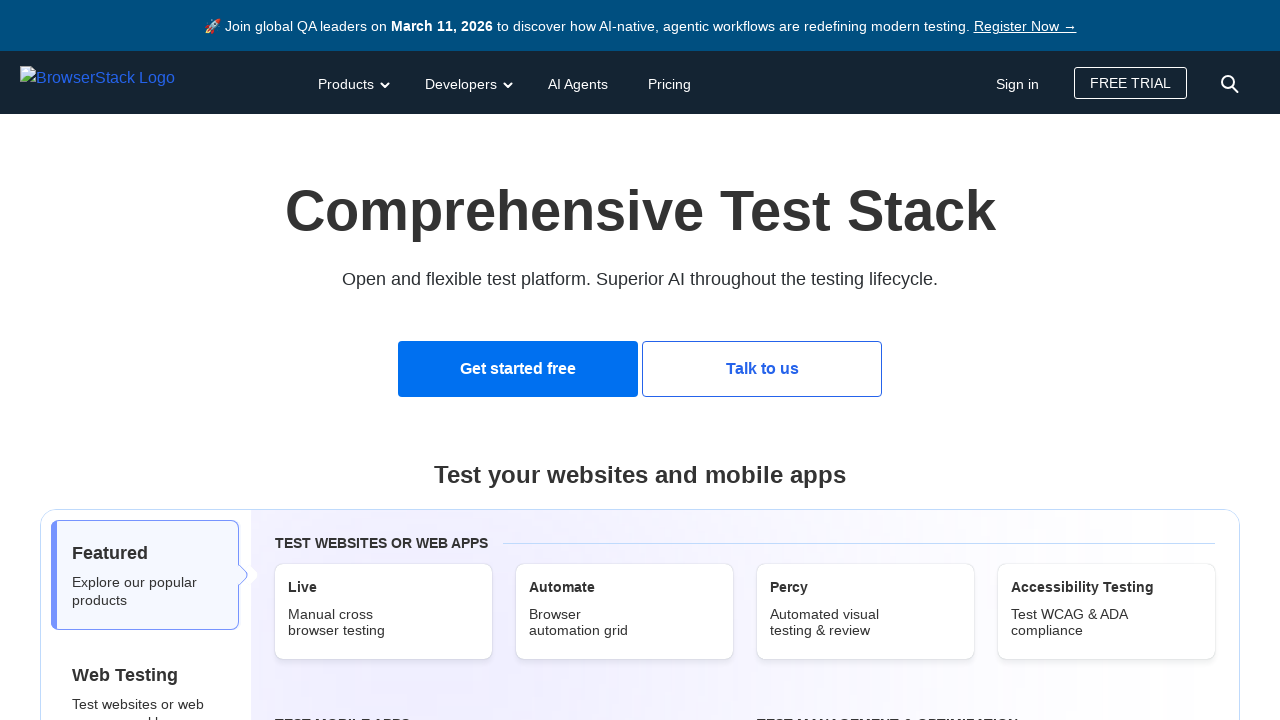

Navigated to https://www.browserstack.com/
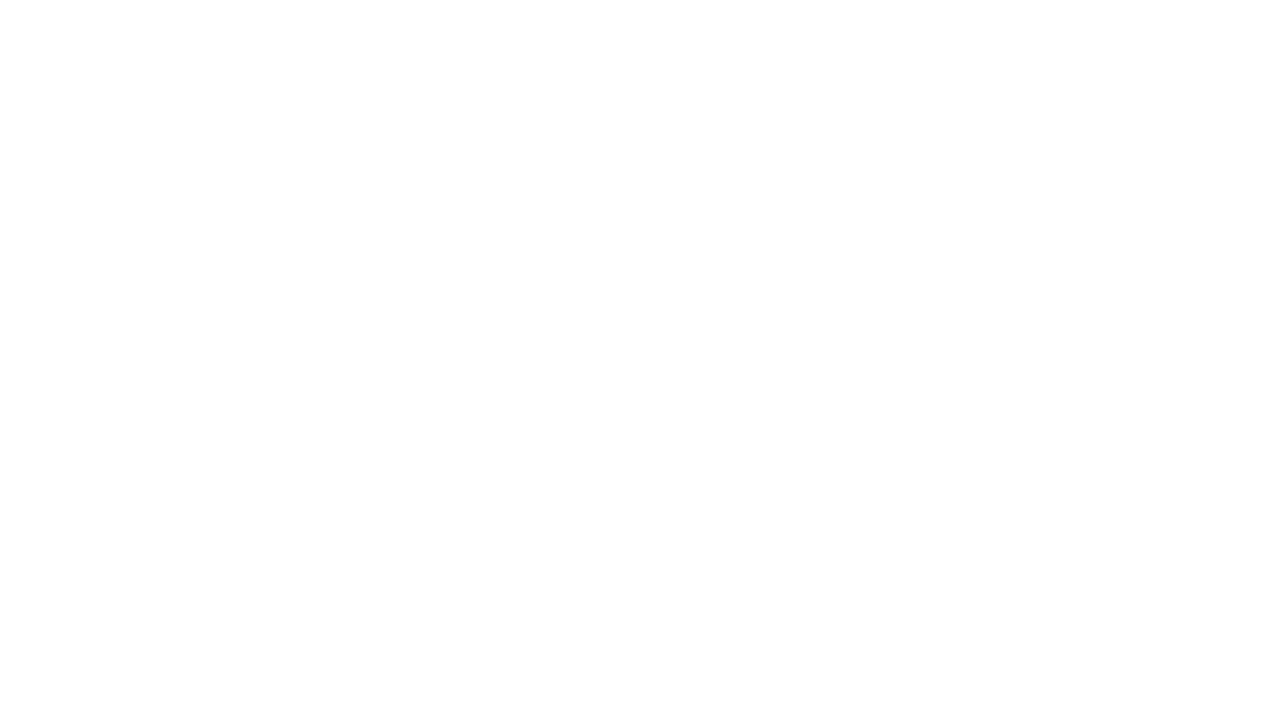

Waited for page to load after navigation - DOM content loaded
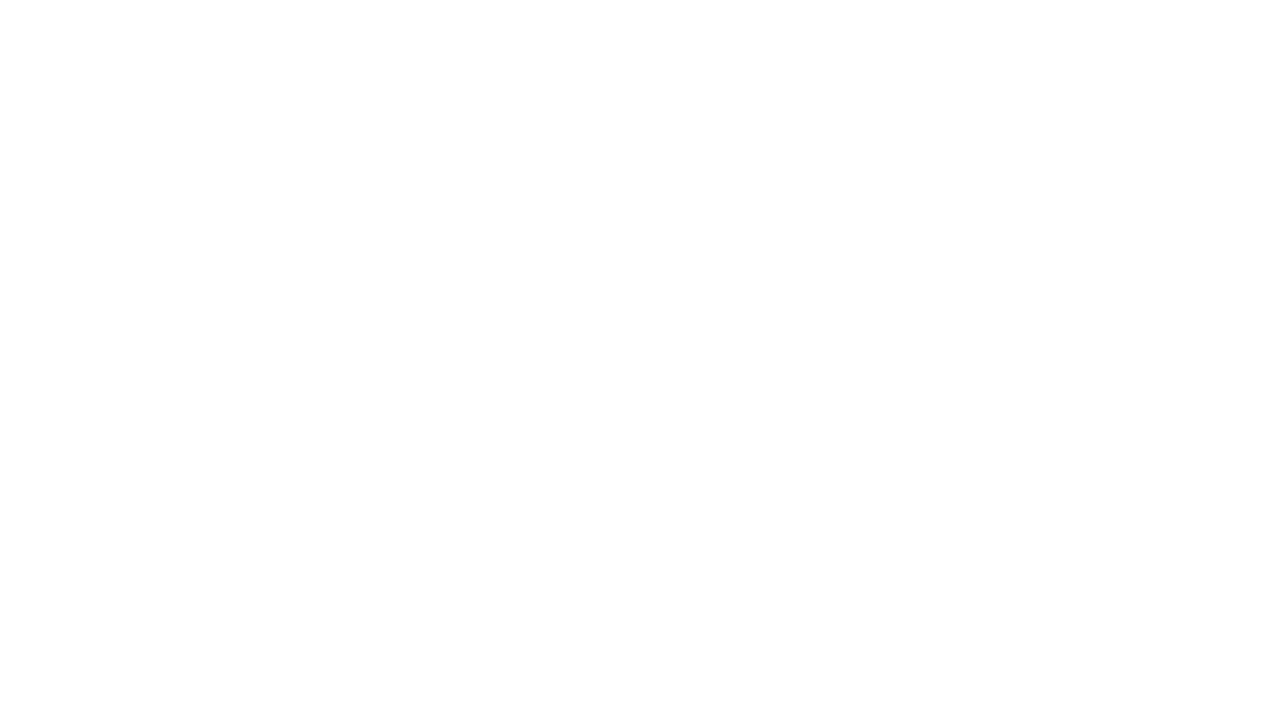

Retrieved page title after navigation: 'Most Reliable App & Cross Browser Testing Platform | BrowserStack'
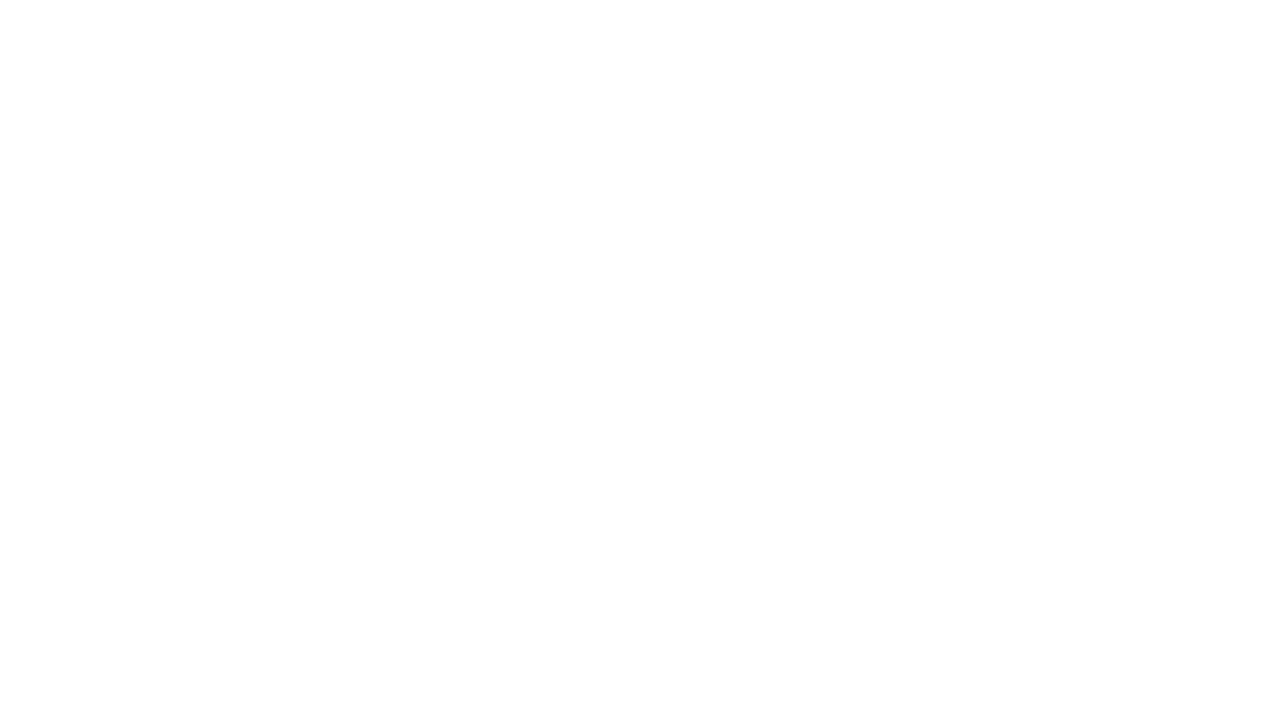

Assertion passed - 'BrowserStack' found in page title
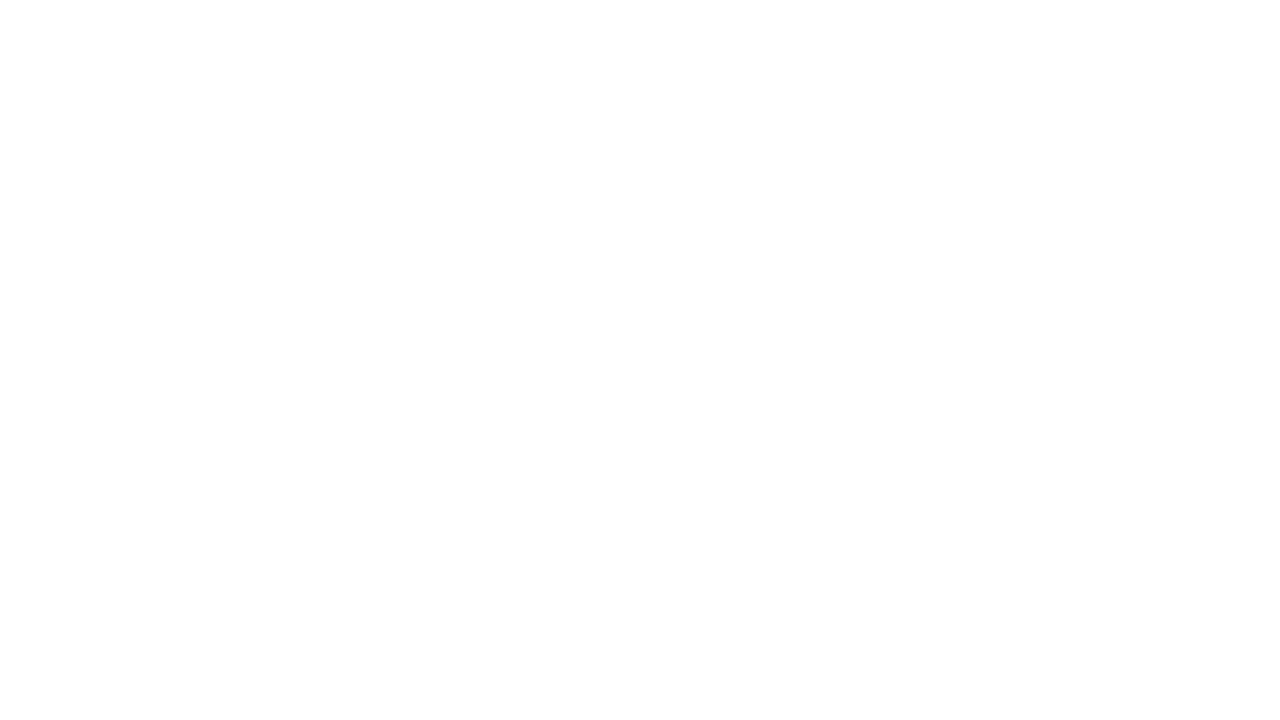

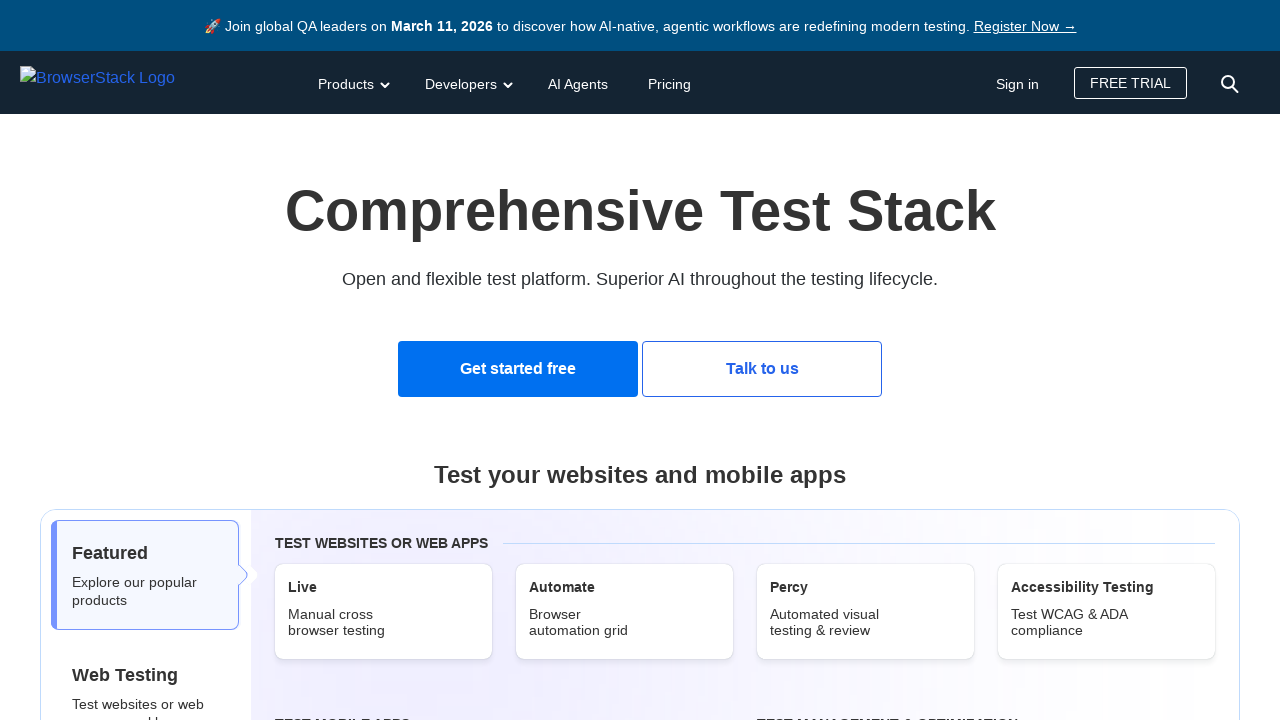